Navigates to HTML Elements page and executes JavaScript code to get page title, URL, and computed styles of elements

Starting URL: https://www.techglobal-training.com/frontend

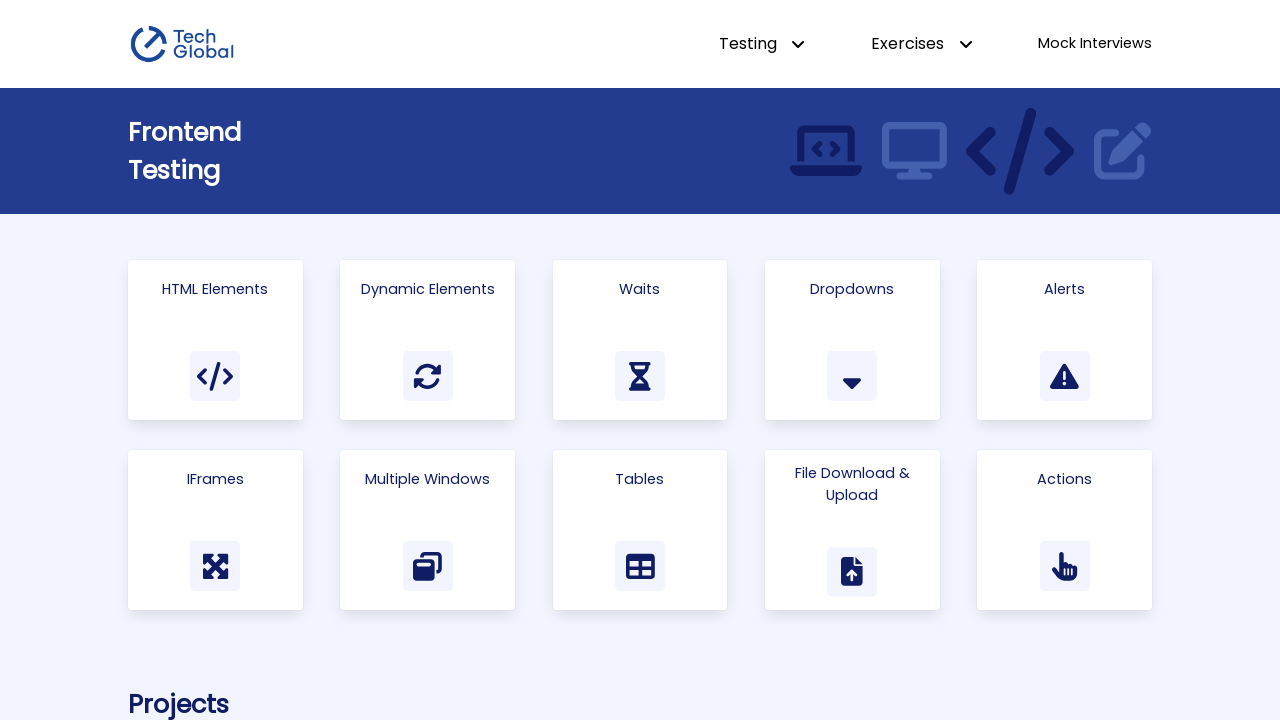

Clicked on 'Html Elements' link at (215, 289) on text=Html Elements
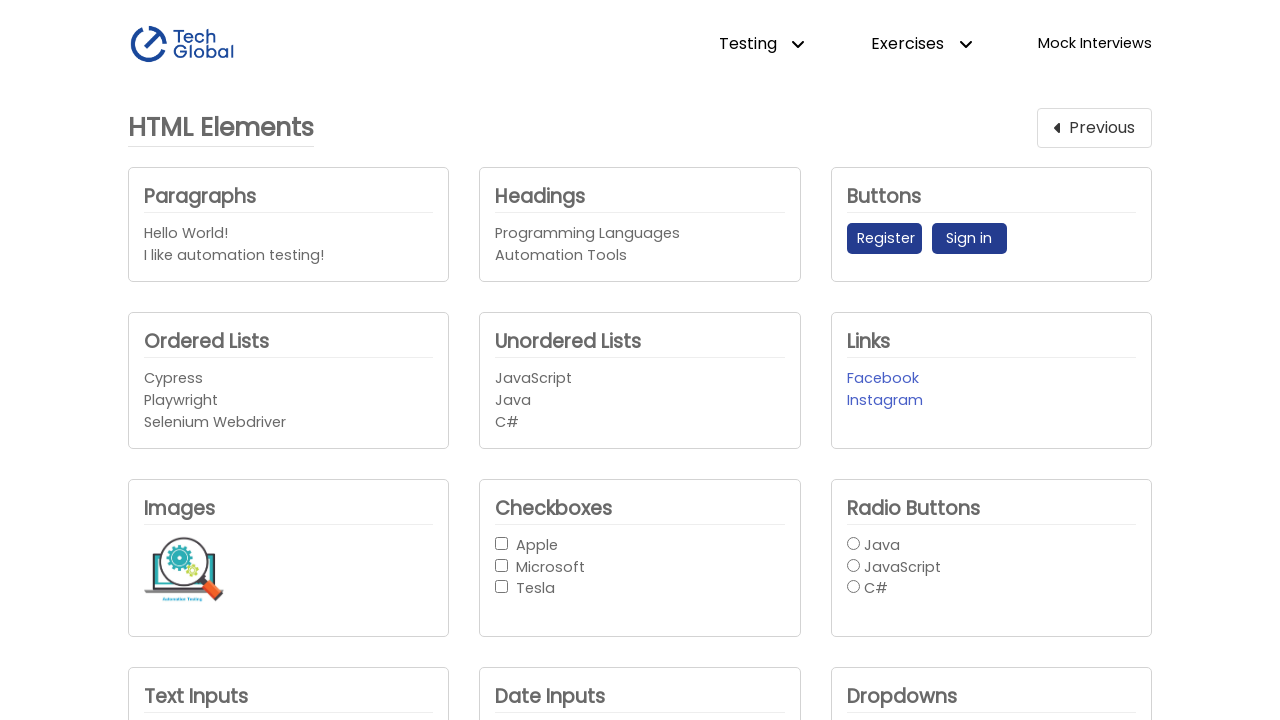

Waited for main heading element to load
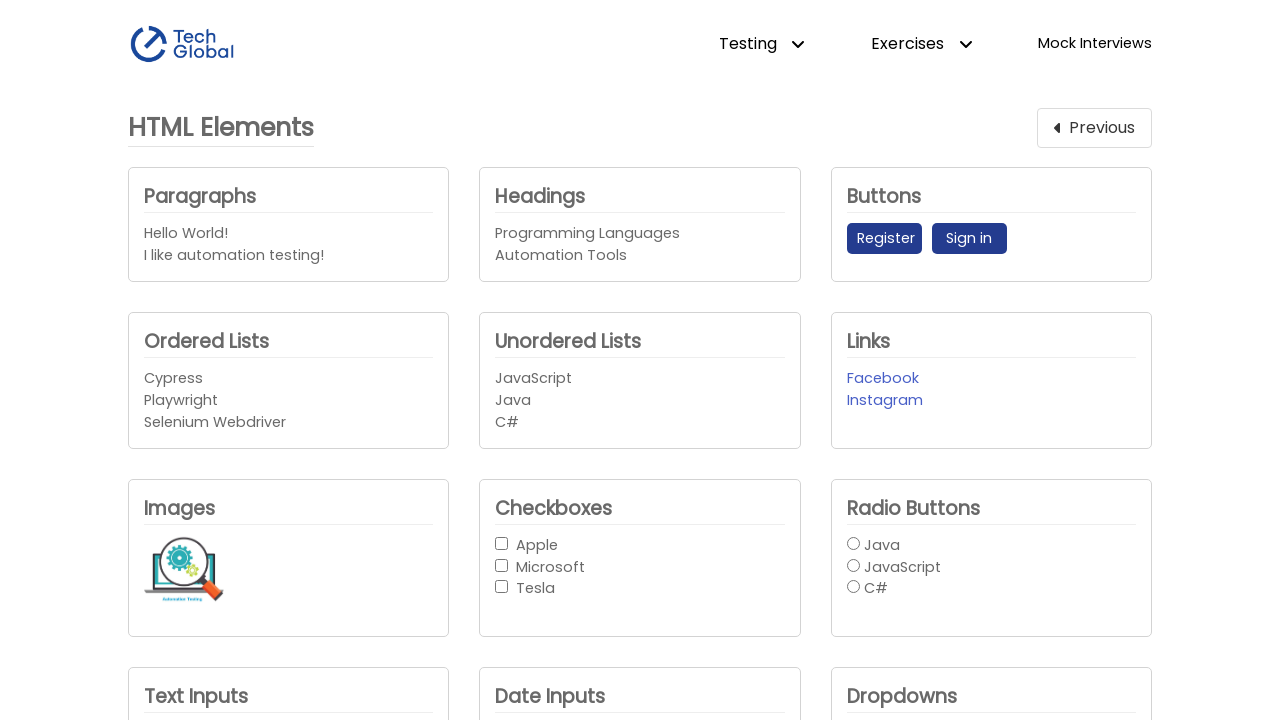

Retrieved page title using page.title()
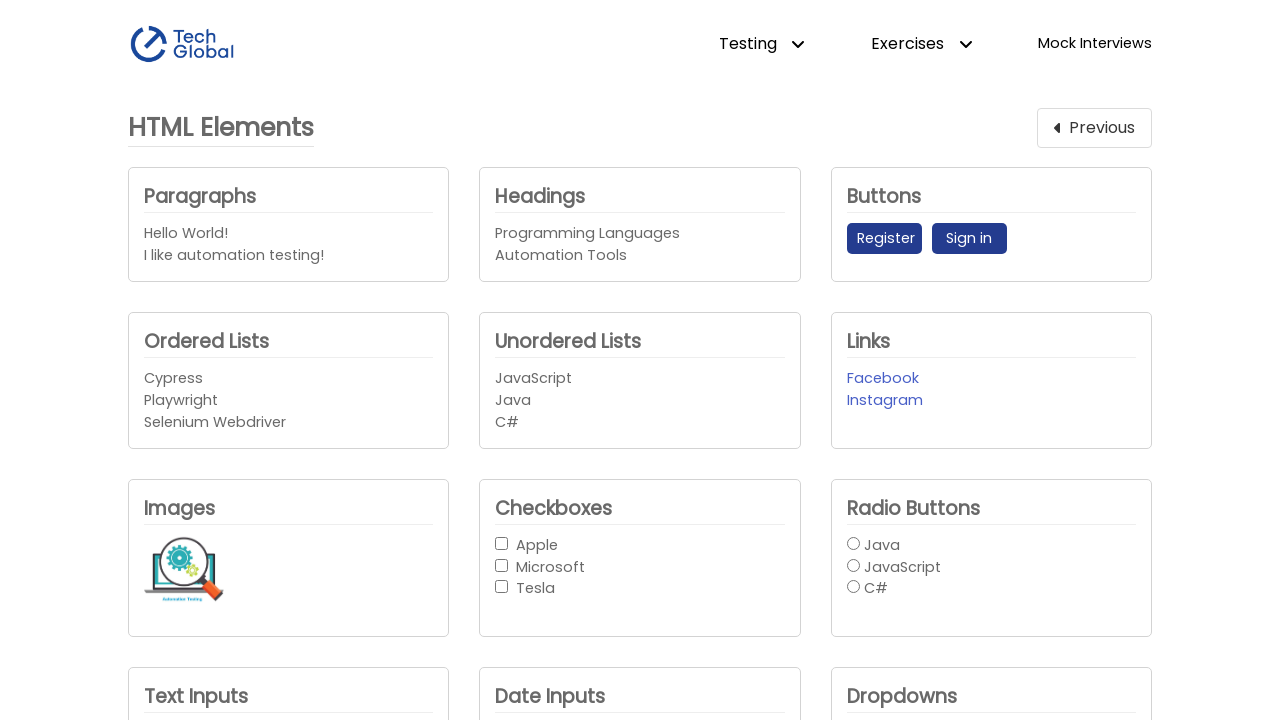

Executed JavaScript to get document title
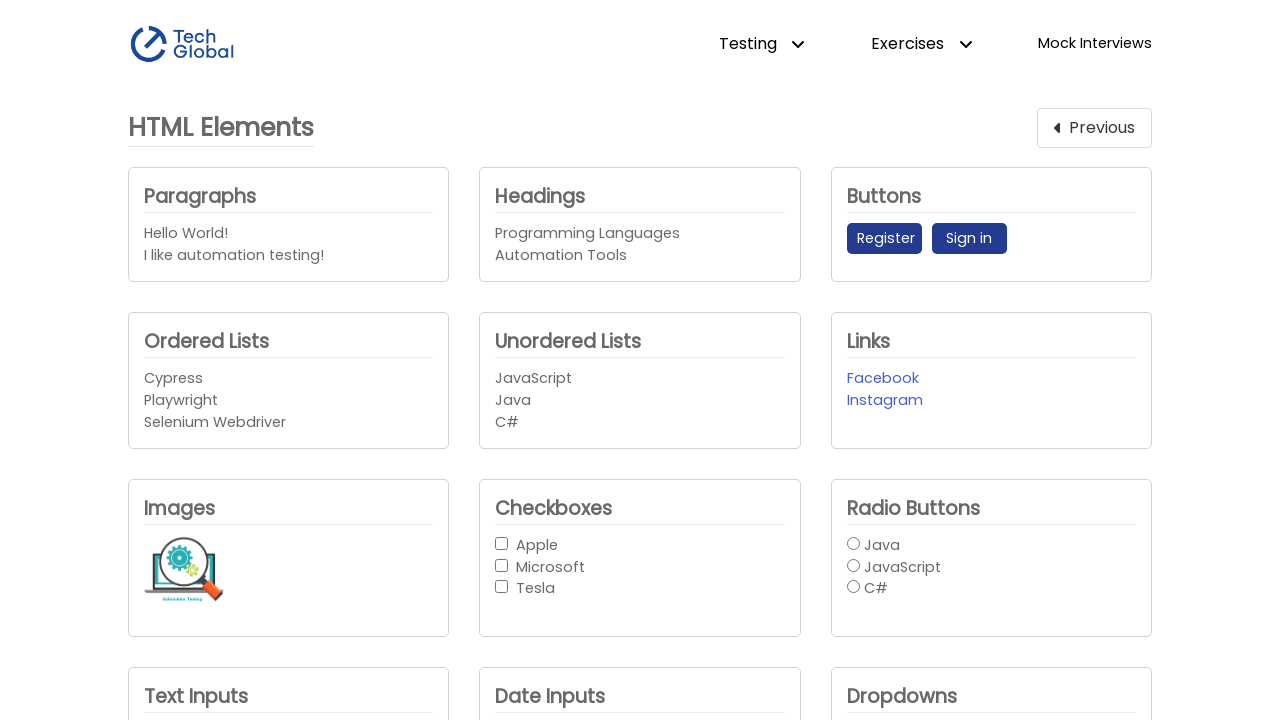

Executed JavaScript to get current URL
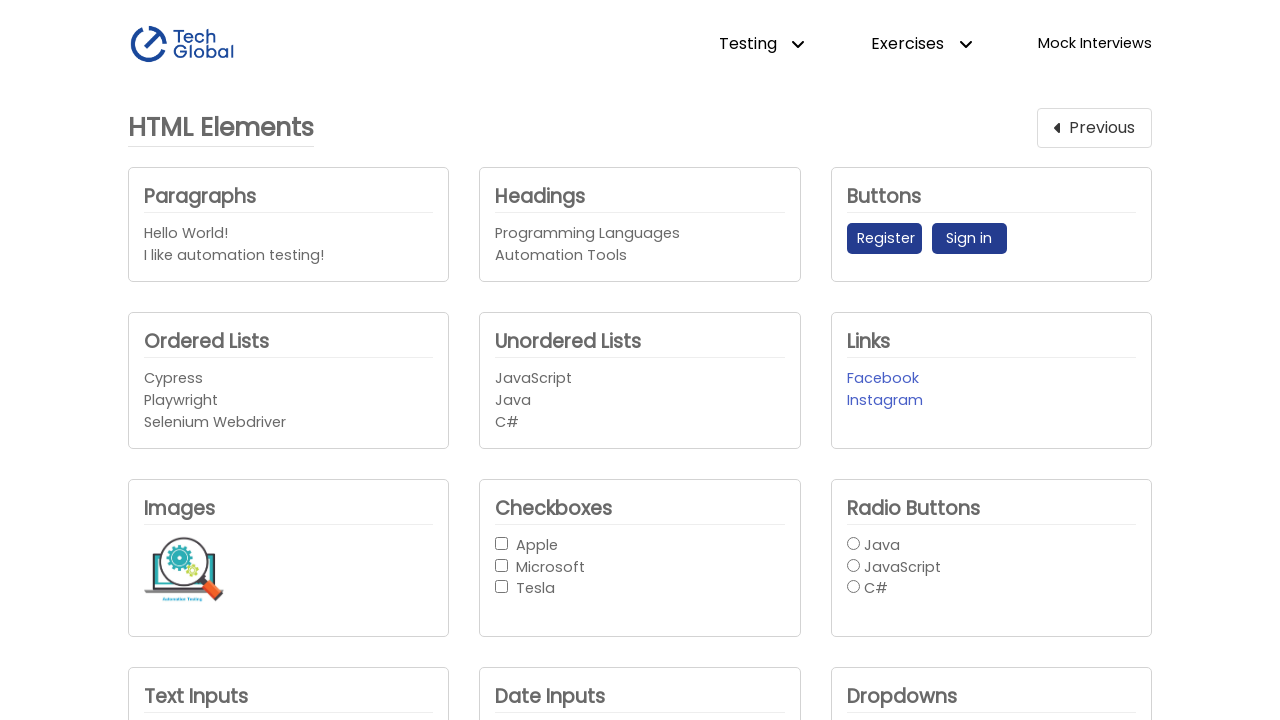

Executed JavaScript to get computed color style of main heading element
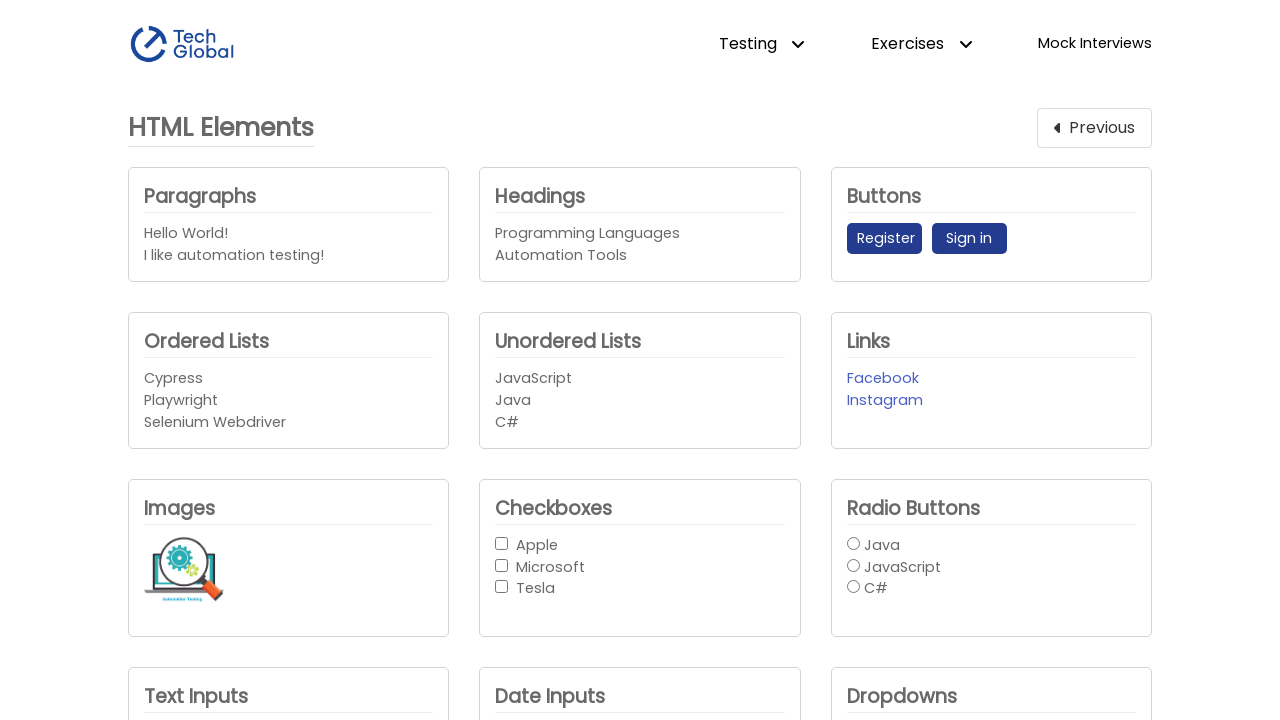

Executed JavaScript with parameters to add two numbers (10 + 20)
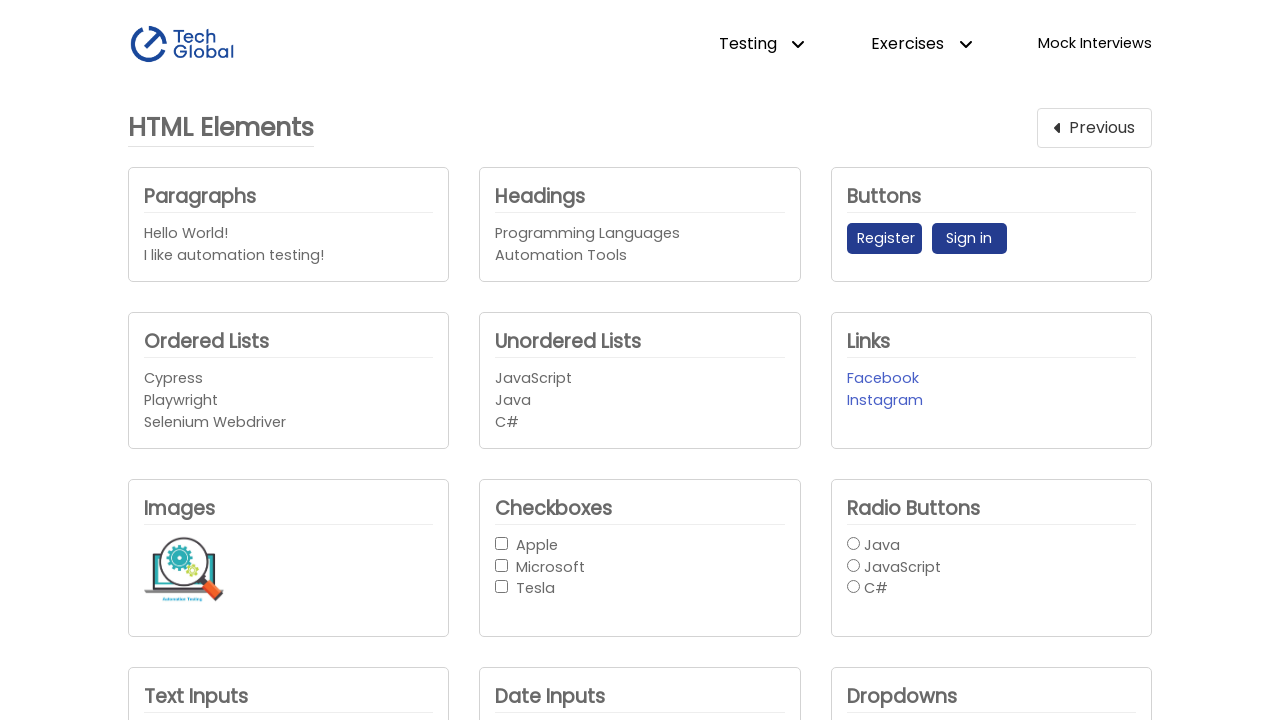

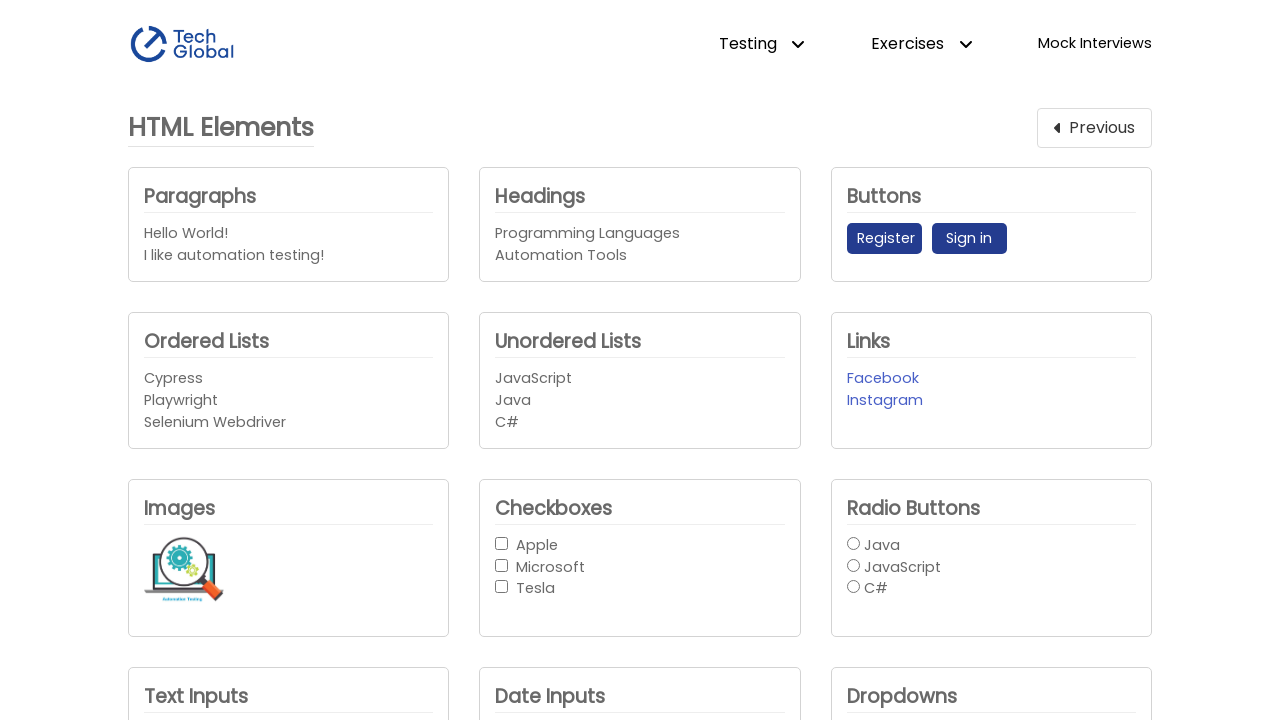